Tests dropdown/select element handling by navigating to OrangeHRM's contact sales page and selecting a country from the country dropdown field.

Starting URL: https://www.orangehrm.com/contact-sales/

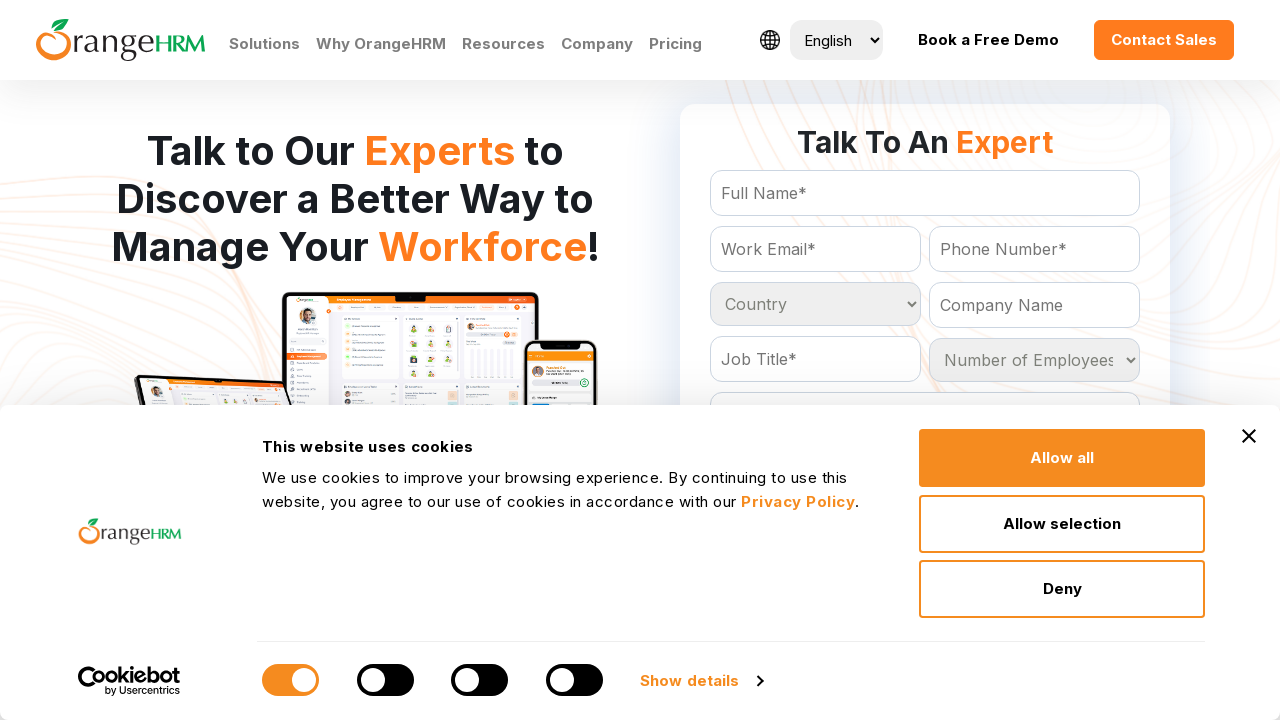

Country dropdown selector is available
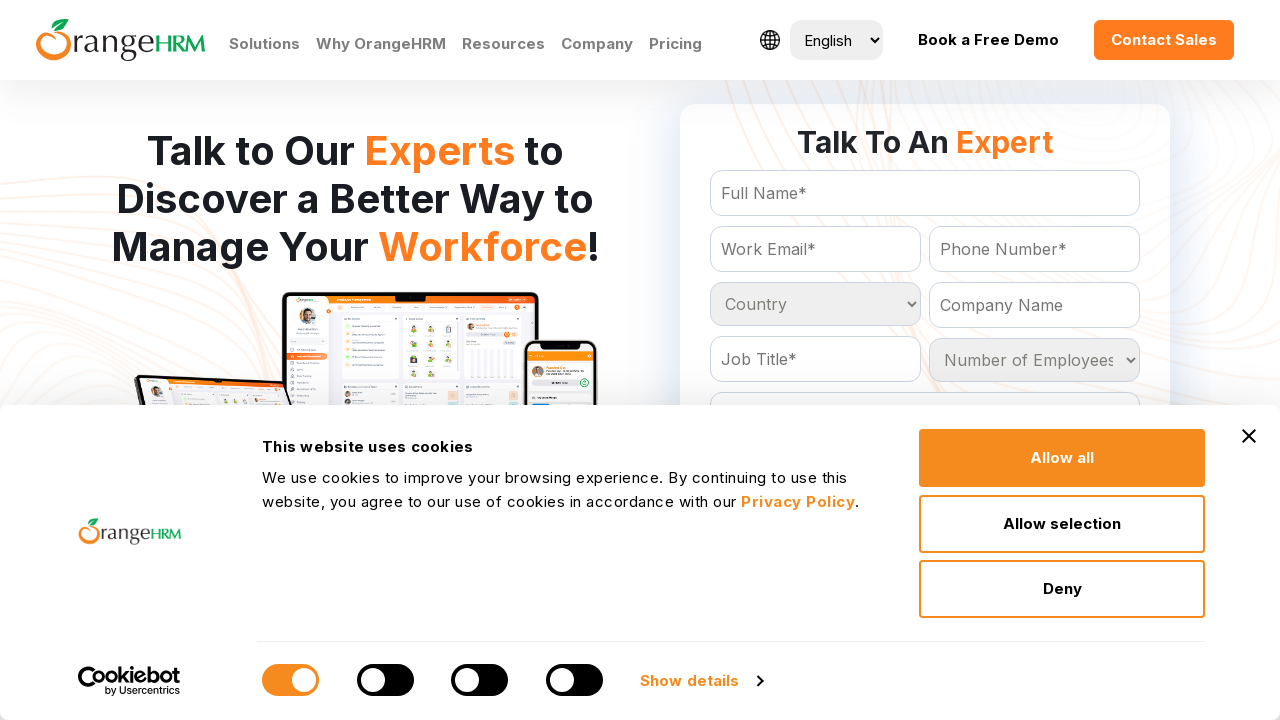

Selected 'French Southern Territories' from country dropdown on #Form_getForm_Country
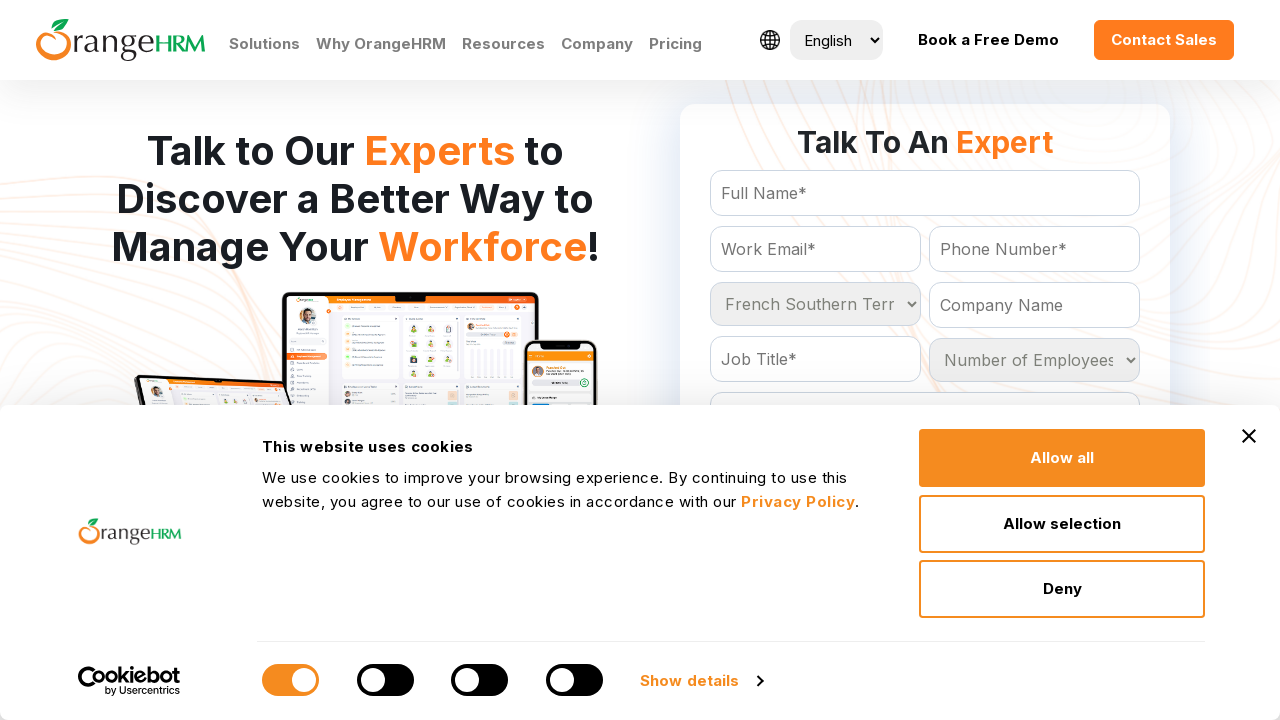

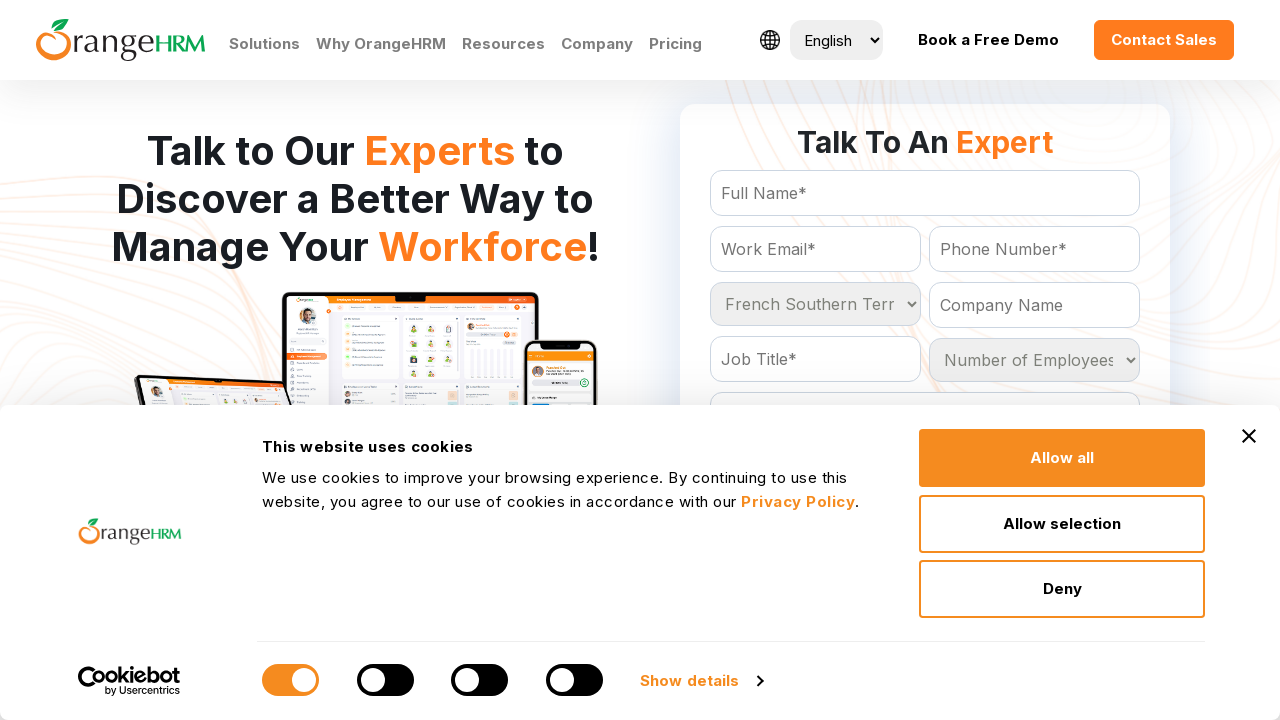